Tests the sorting functionality of a web table by comparing the manually sorted list of vegetable names with the table's built-in sort feature

Starting URL: https://rahulshettyacademy.com/seleniumPractise/#/offers

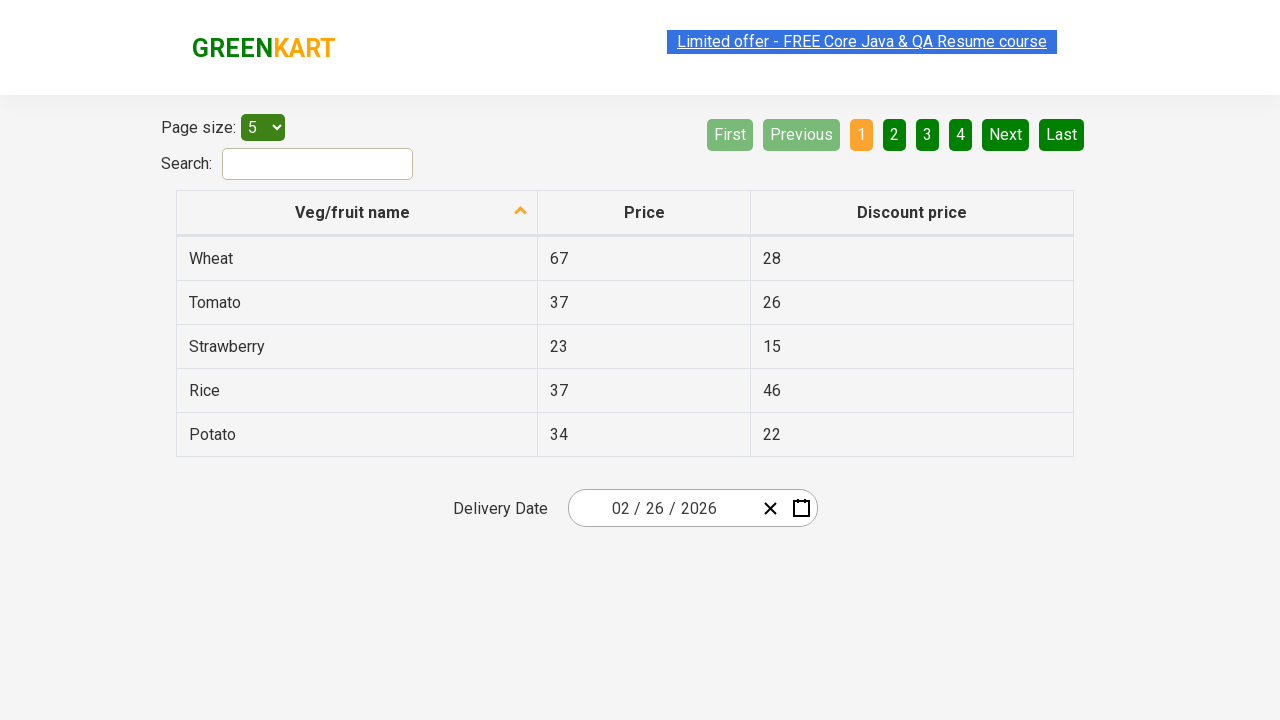

Selected 20 items per page from dropdown on #page-menu
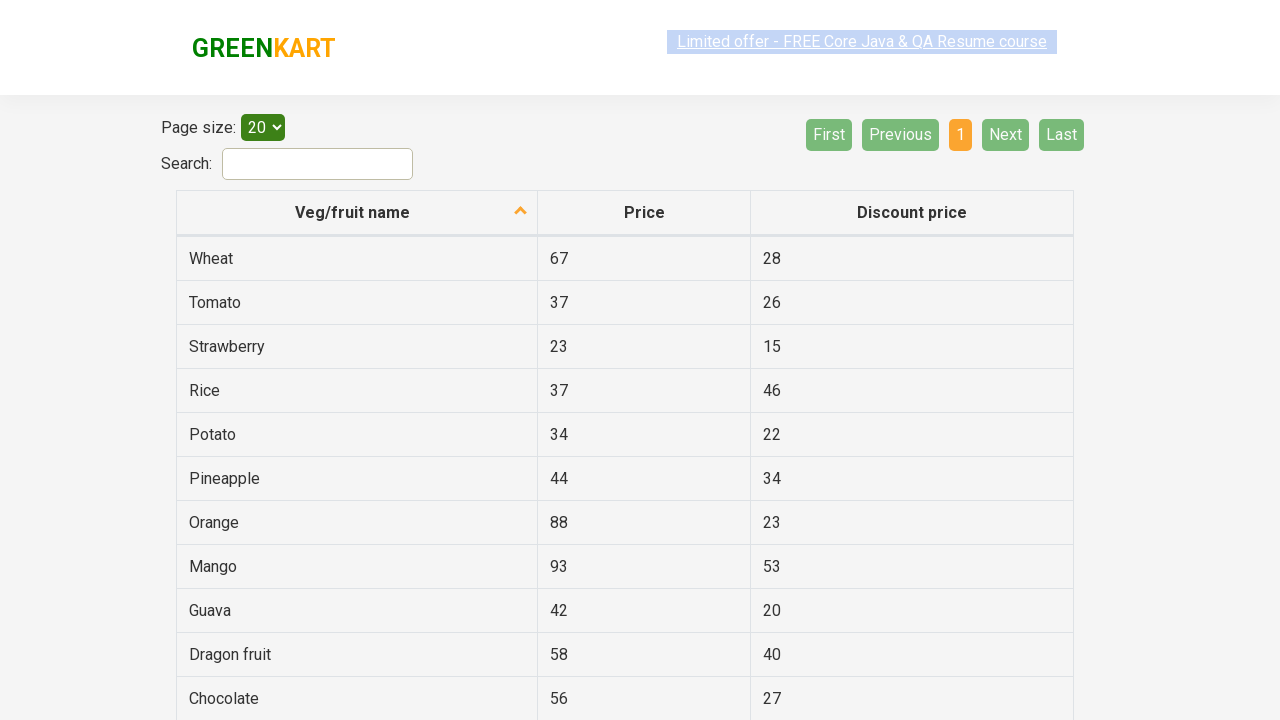

Waited for table to load
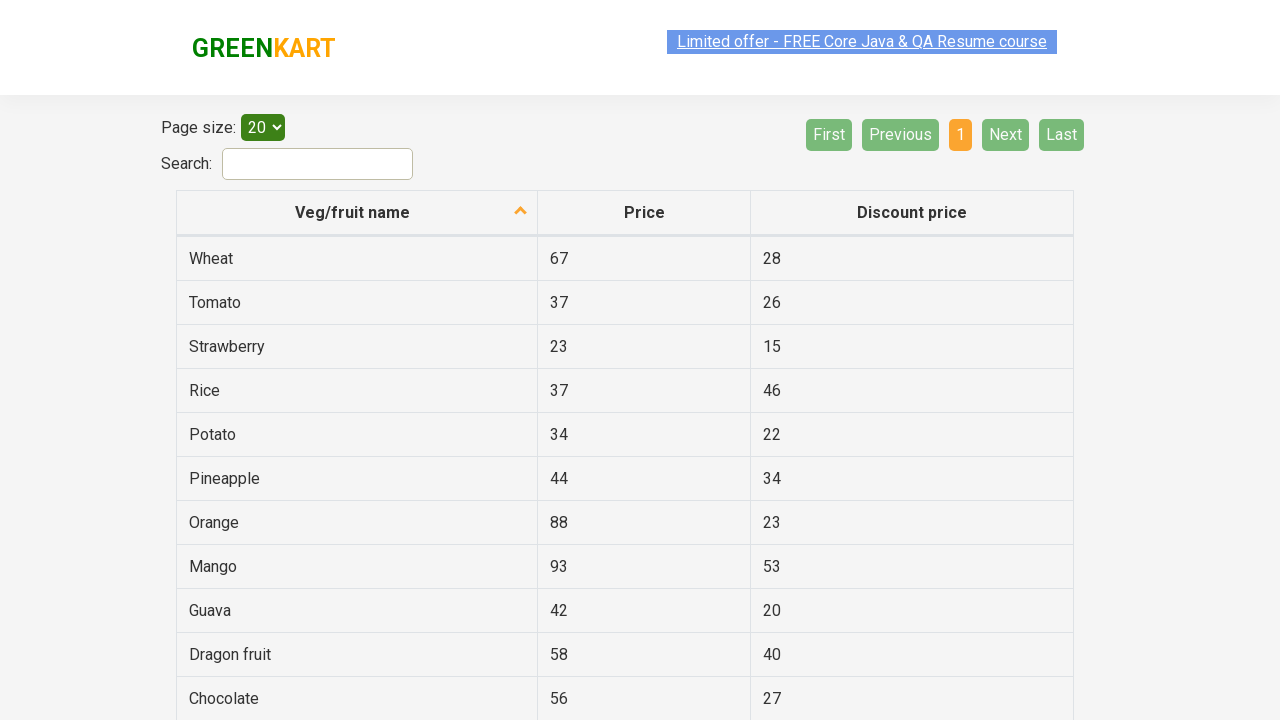

Retrieved all vegetable names from table
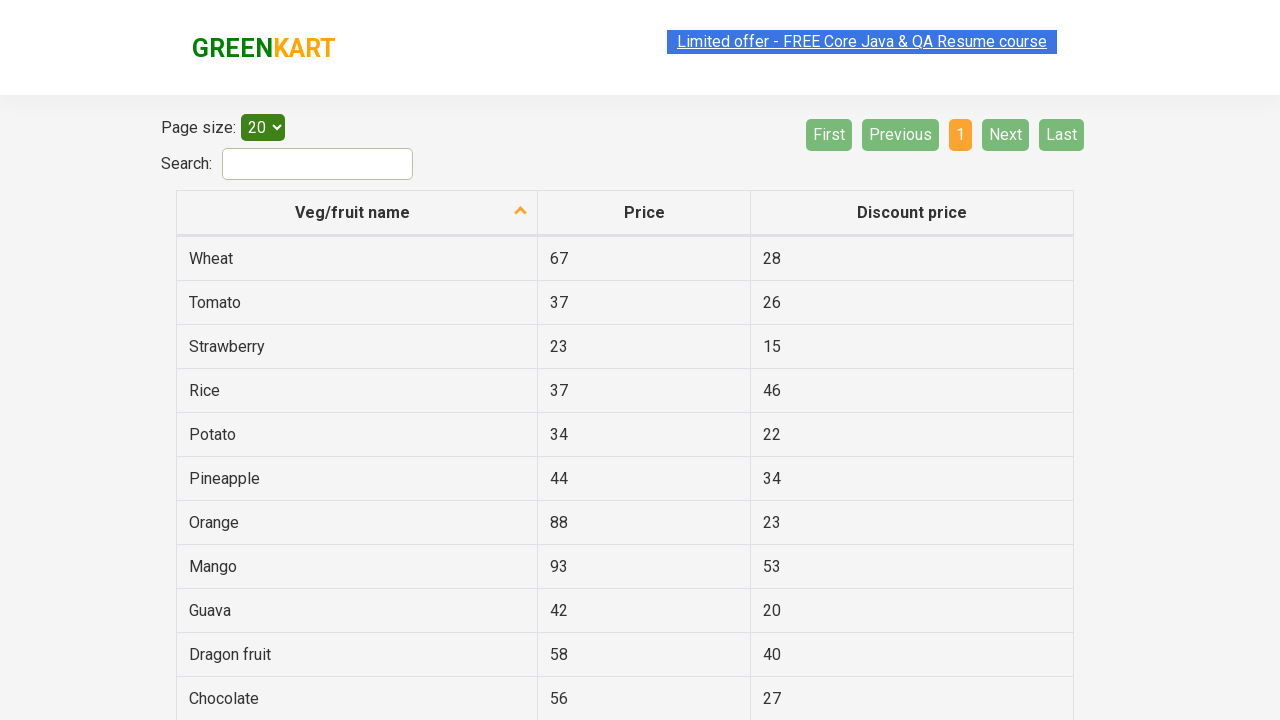

Created manually sorted list for comparison
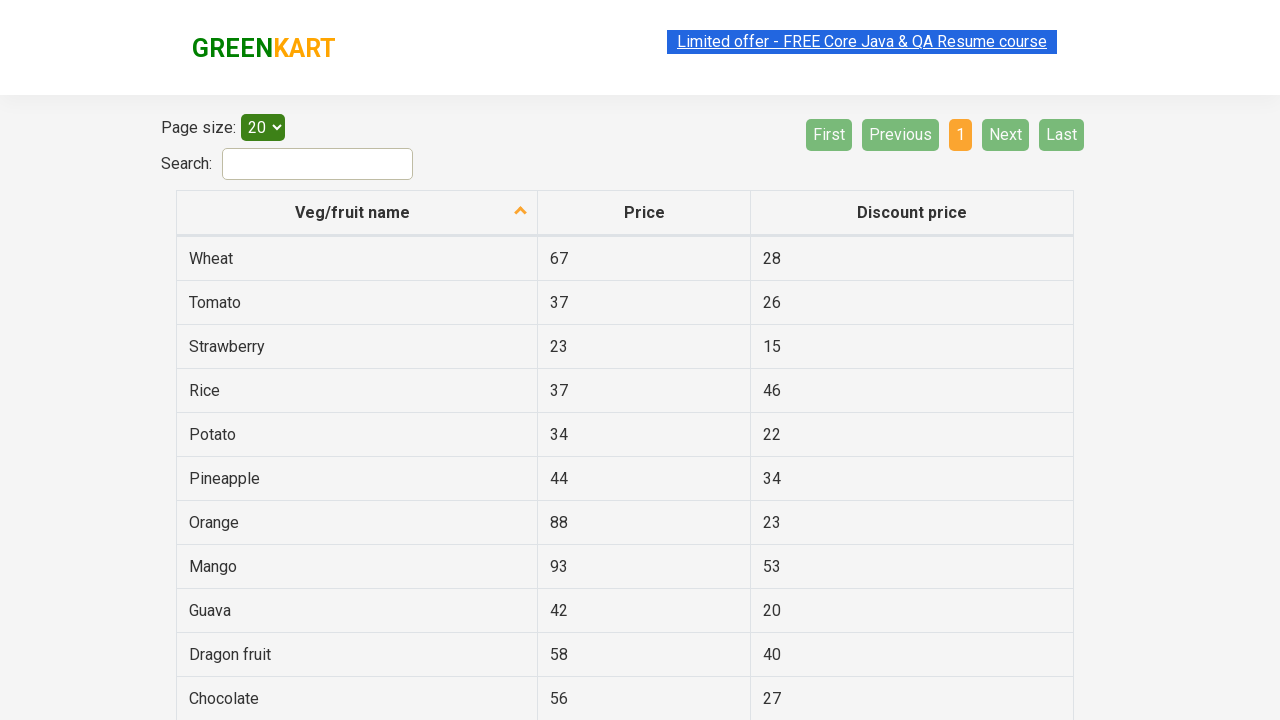

Clicked column header to sort table by vegetable name at (357, 213) on th[aria-label*='Veg/fruit name']
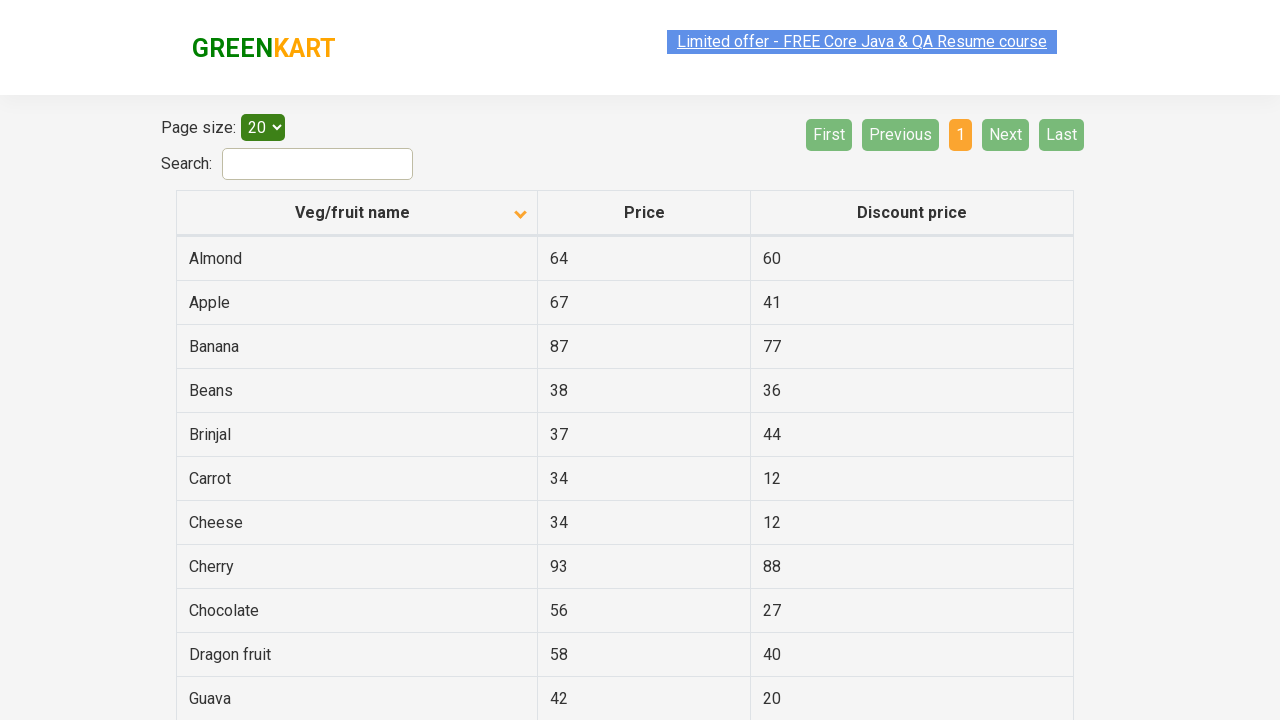

Waited for table to re-render after sorting
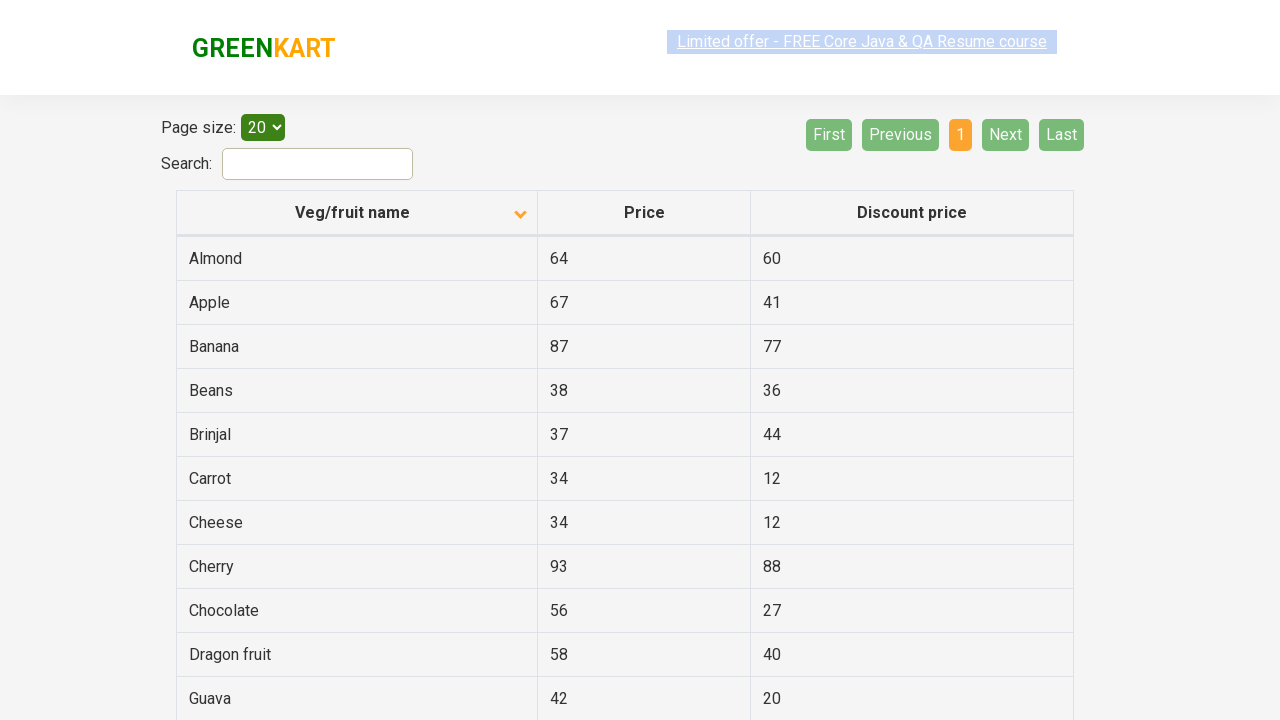

Retrieved vegetable names from sorted table
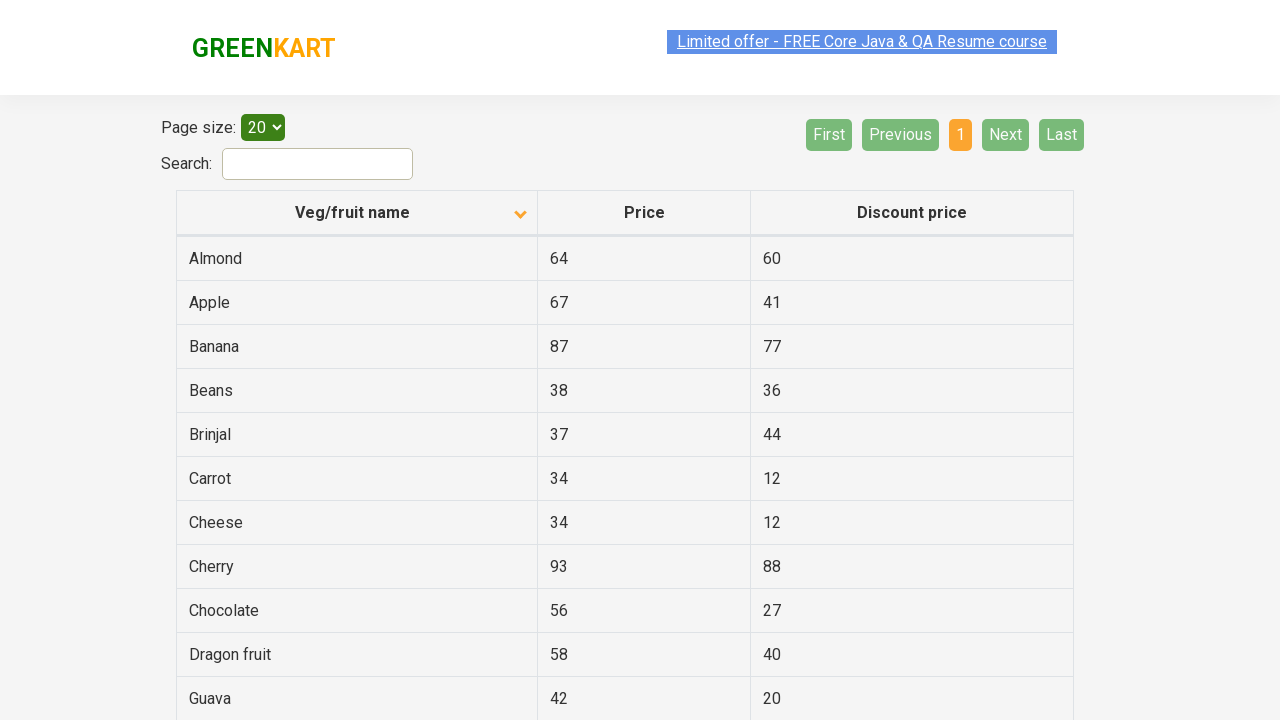

Verified that table sorting matches manually sorted list
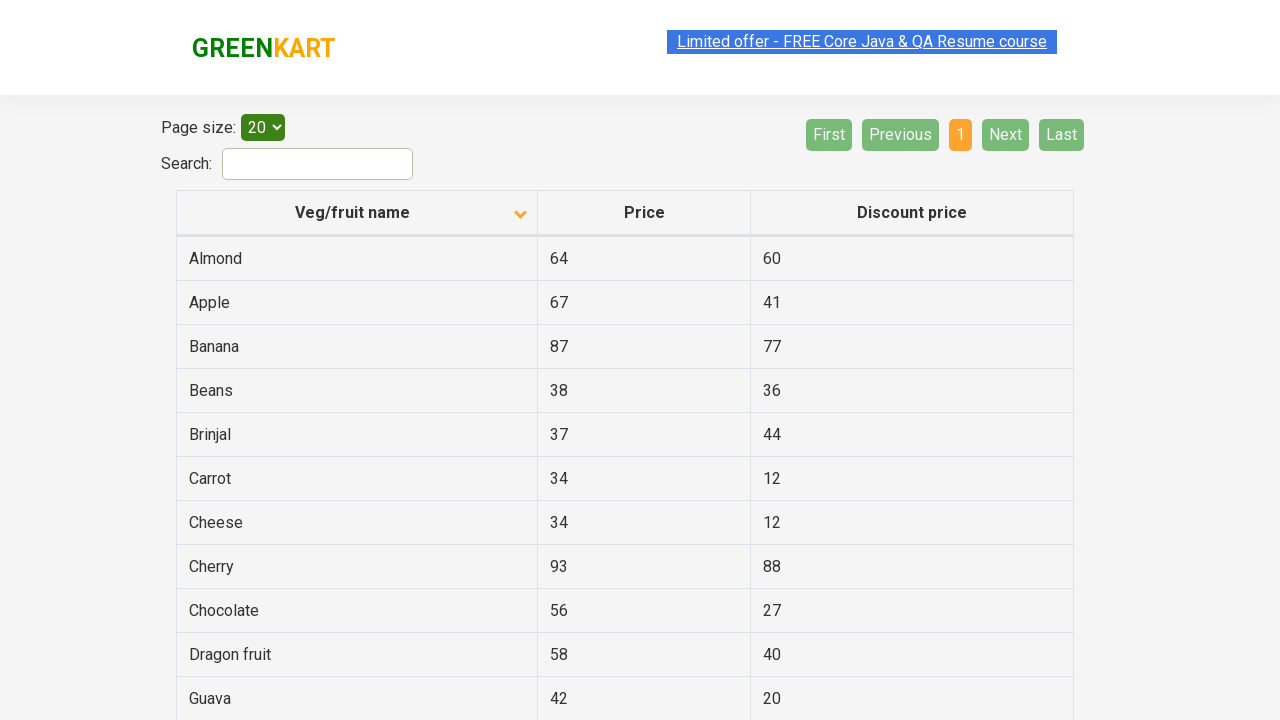

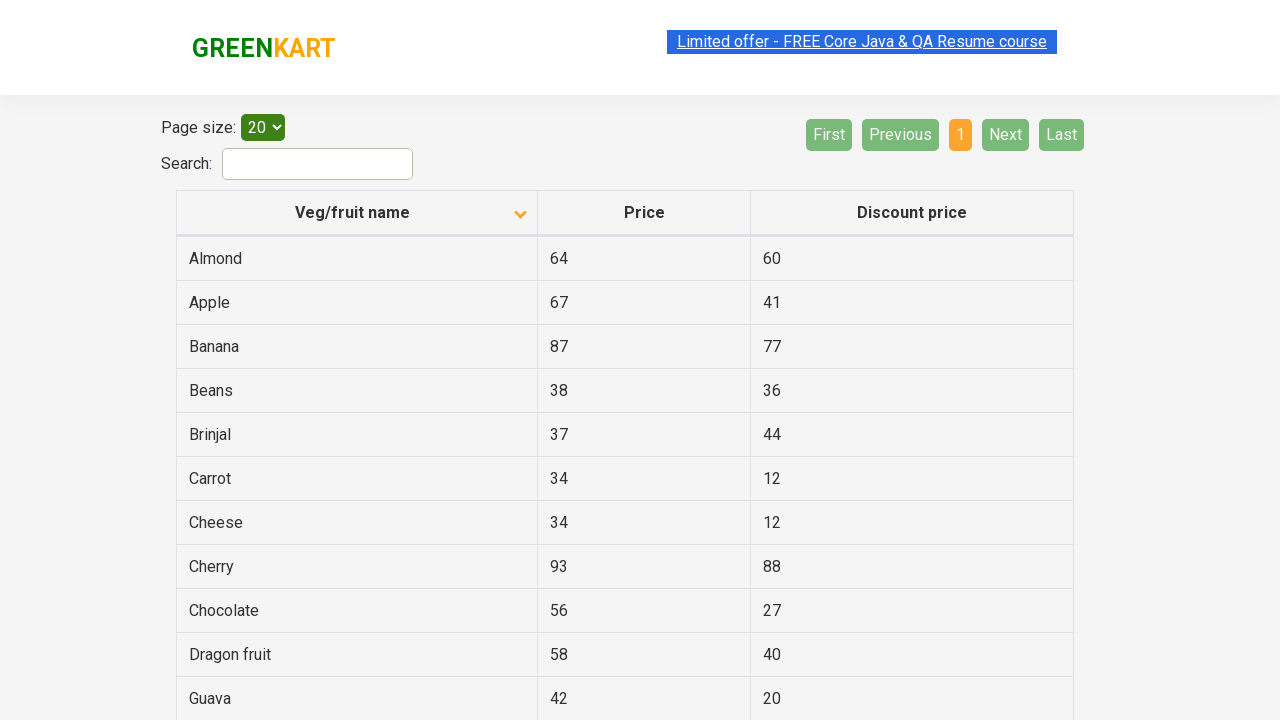